Tests the Calley Teams features page by setting the browser viewport to mobile dimensions (iPhone 6/7/8 size of 375x667) to verify mobile responsiveness.

Starting URL: https://www.getcalley.com/calley-teams-features/

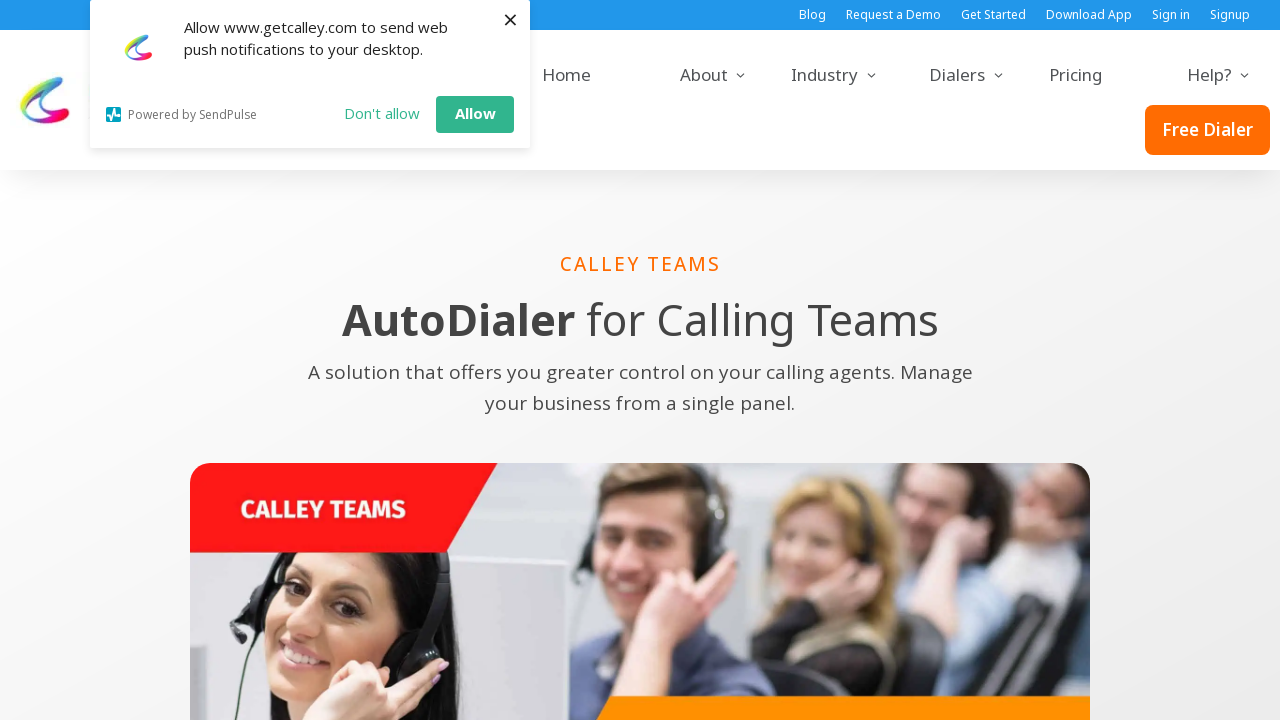

Set viewport to mobile dimensions (iPhone 6/7/8: 375x667)
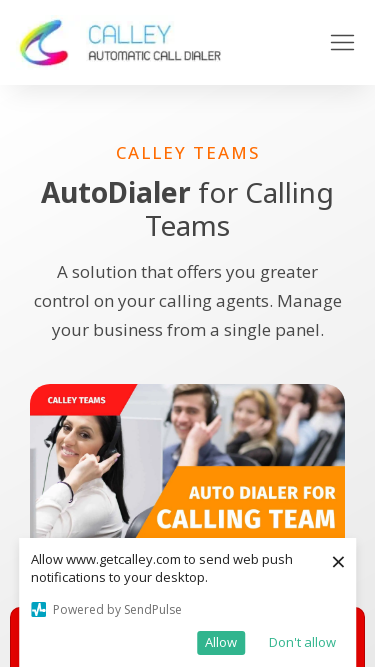

Page adjusted to mobile viewport
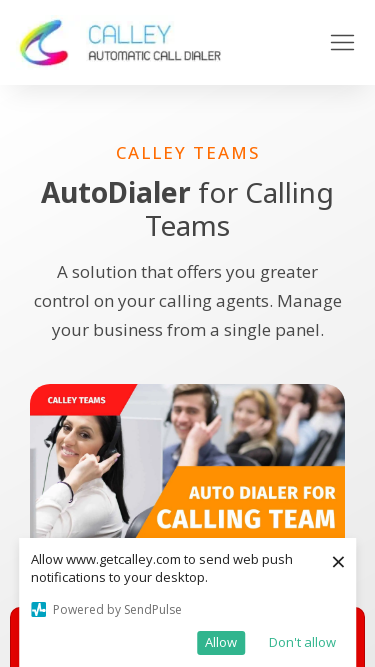

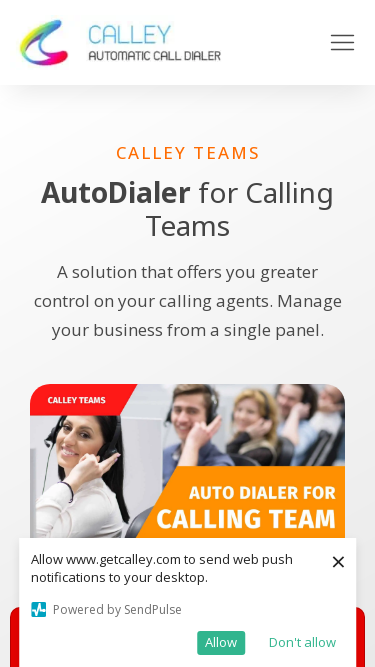